Tests form submission by clicking through to a form page, filling out name and message fields, solving a captcha, and submitting the form

Starting URL: https://ultimateqa.com/automation/

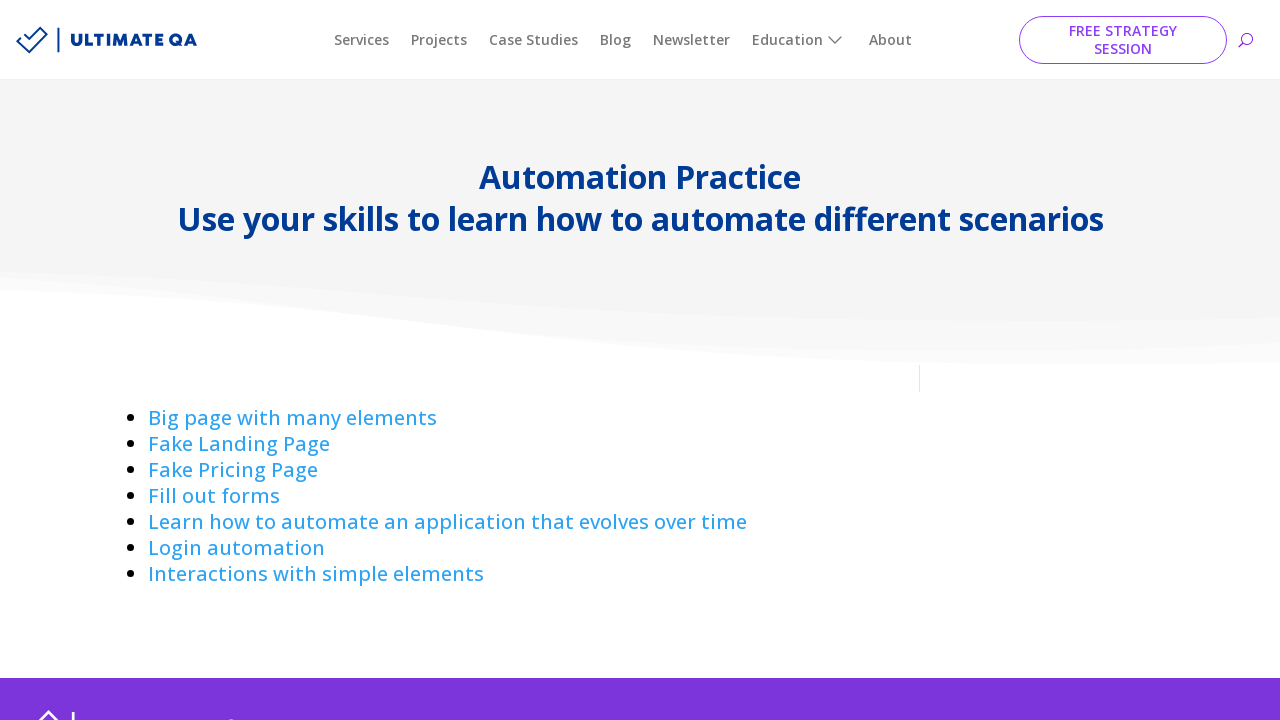

Clicked on 'Fill out forms' link at (214, 496) on text=Fill out forms
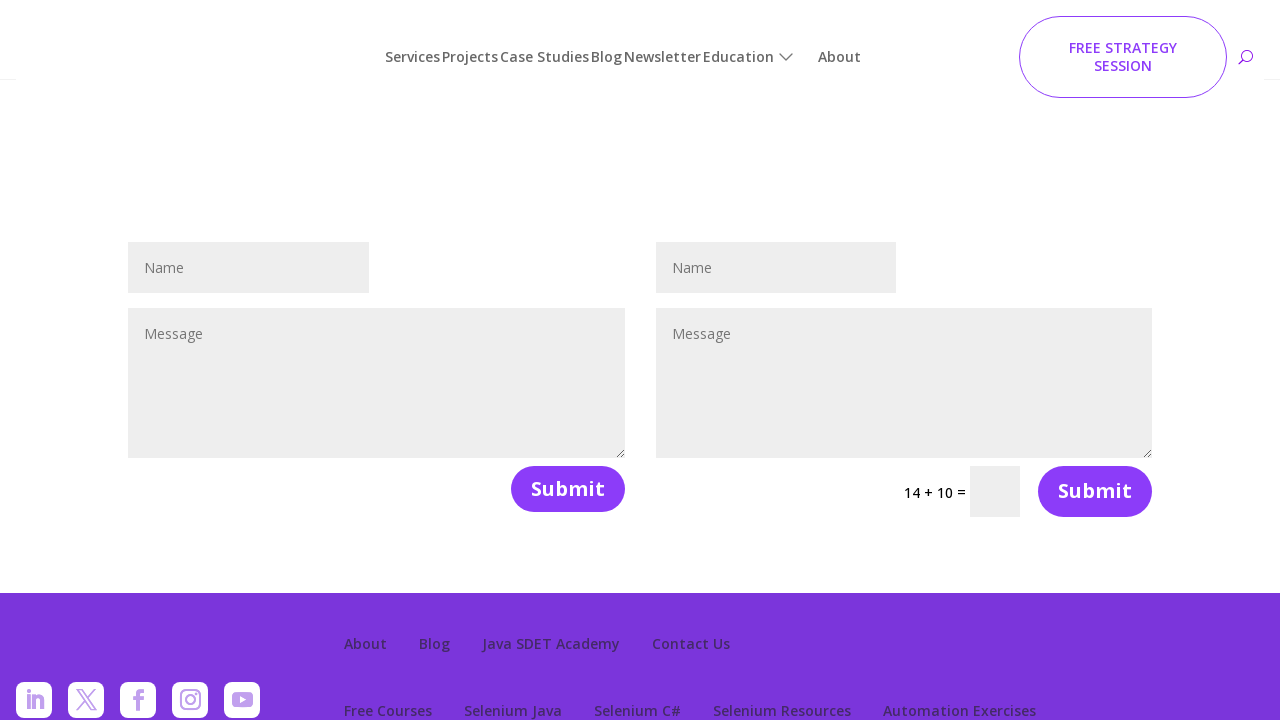

Form page loaded and name field is visible
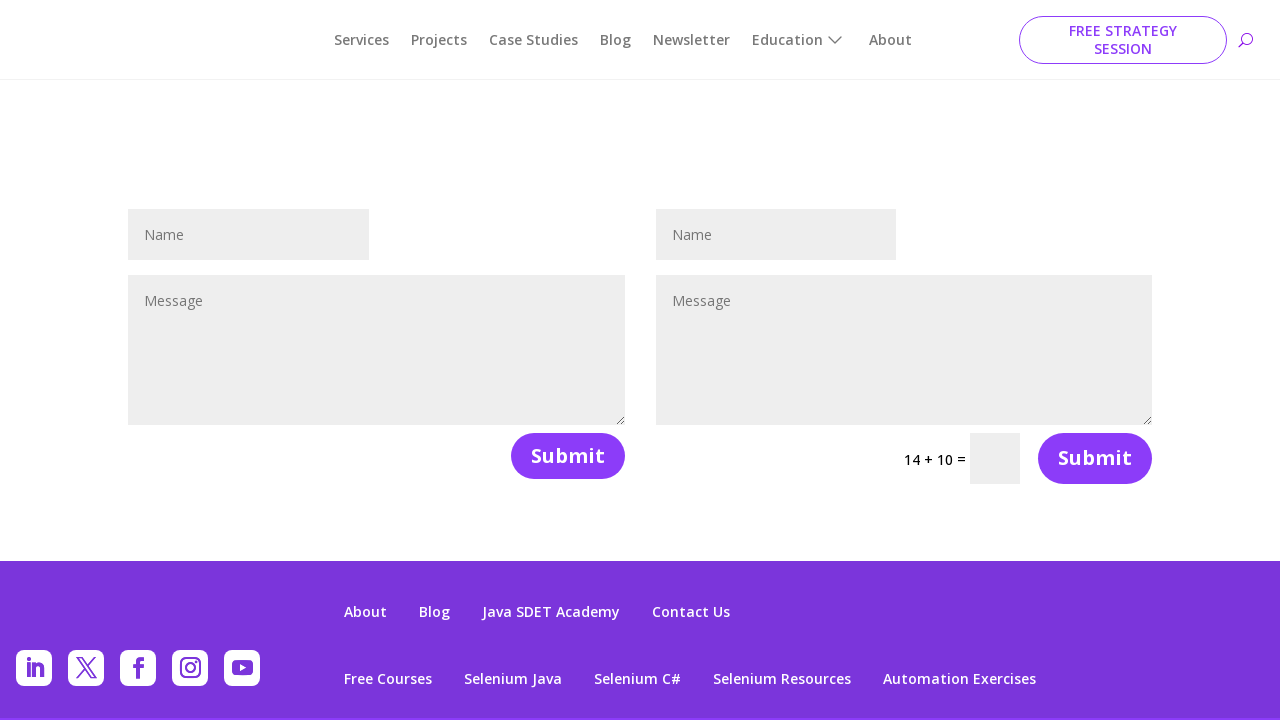

Filled name field with 'Jan Kowalski' on #et_pb_contact_name_1
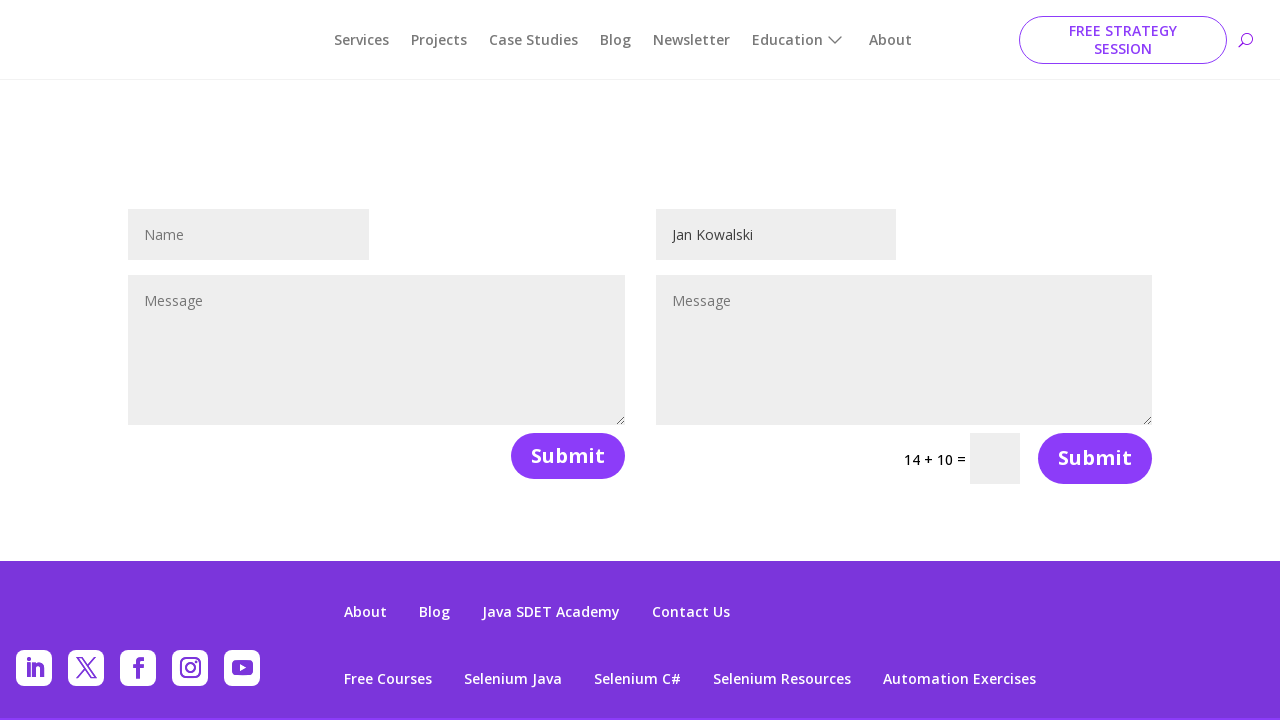

Retrieved page title: 'Filling Out Forms - Ultimate QA'
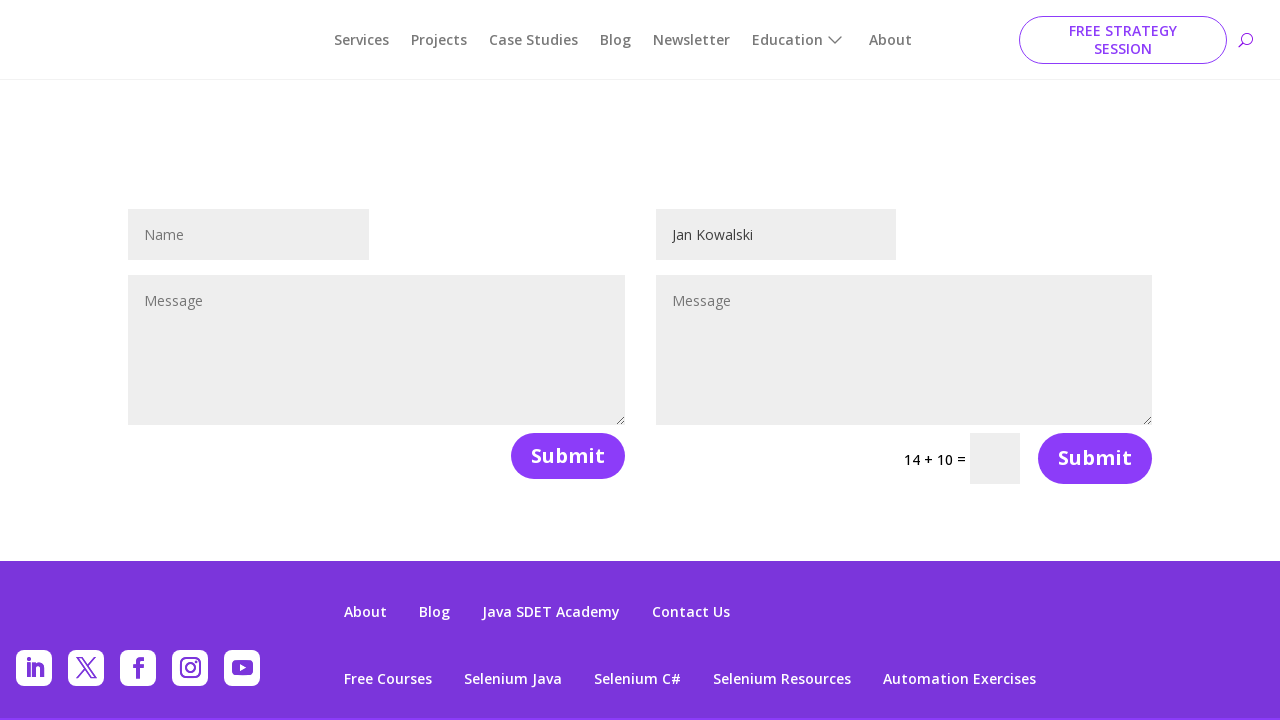

Filled message field with page title on #et_pb_contact_message_1
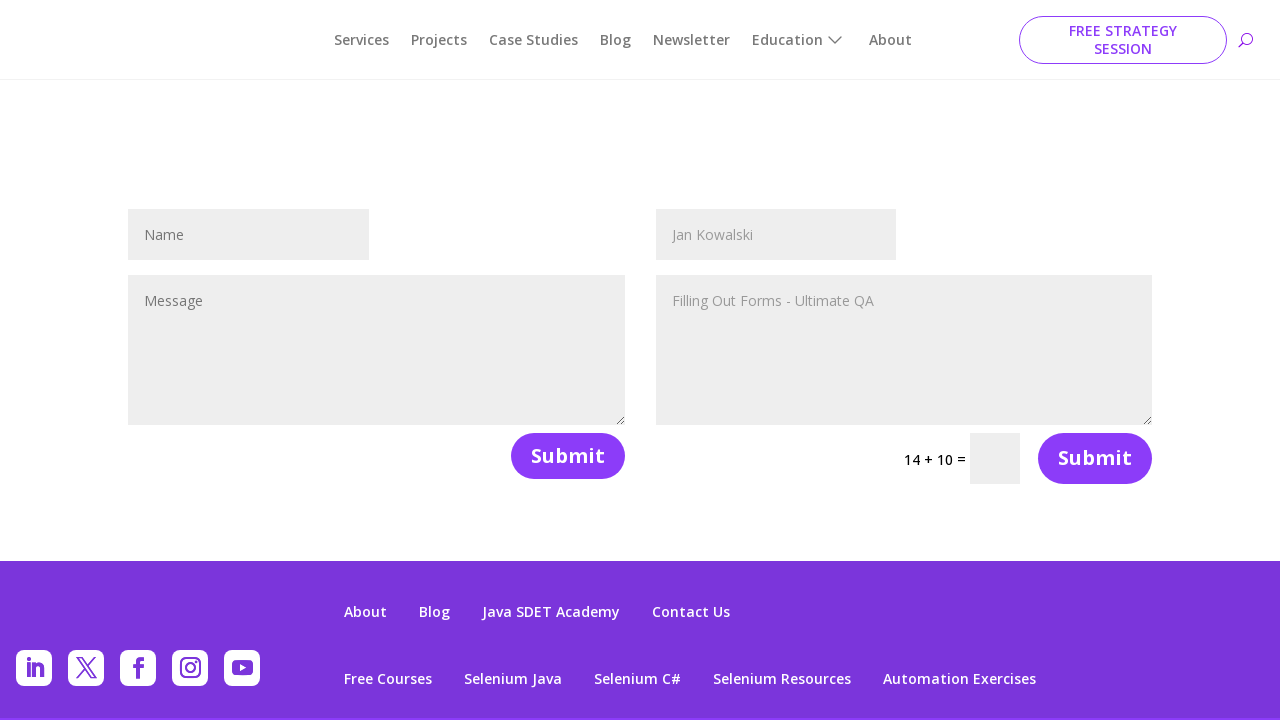

Retrieved captcha question: '14 + 10'
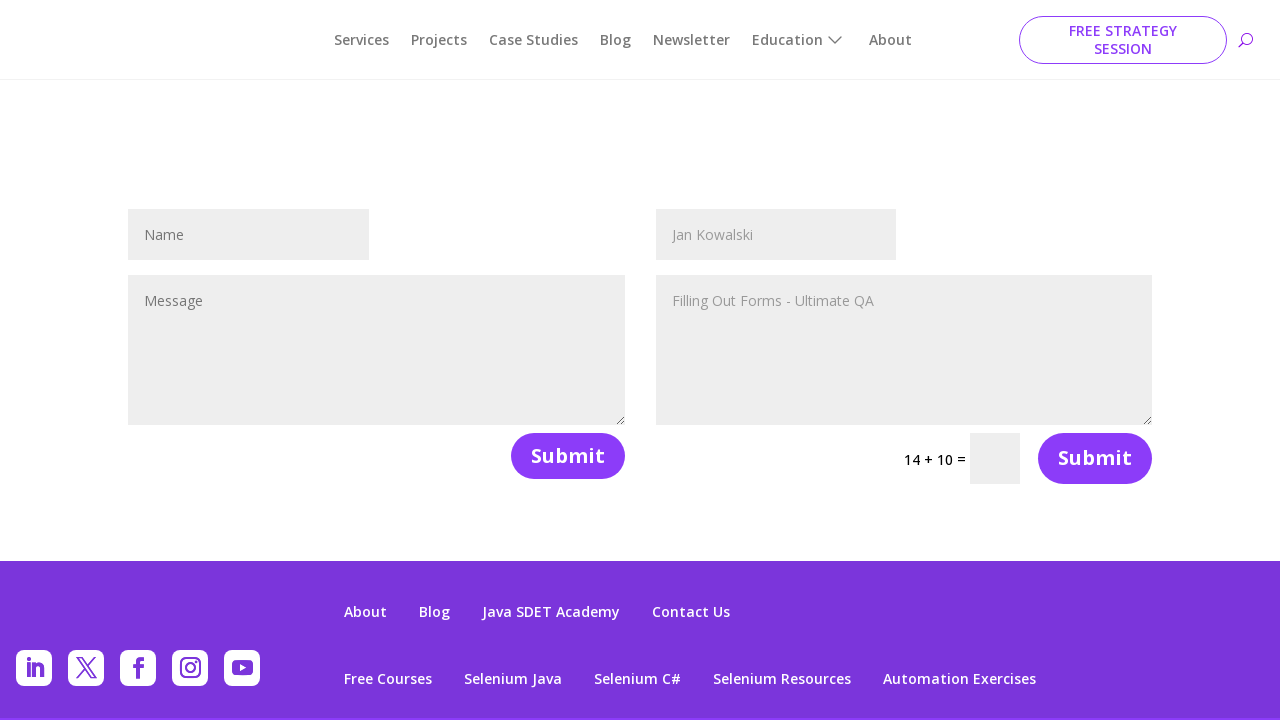

Filled captcha field with answer '10' on input[name='et_pb_contact_captcha_1']
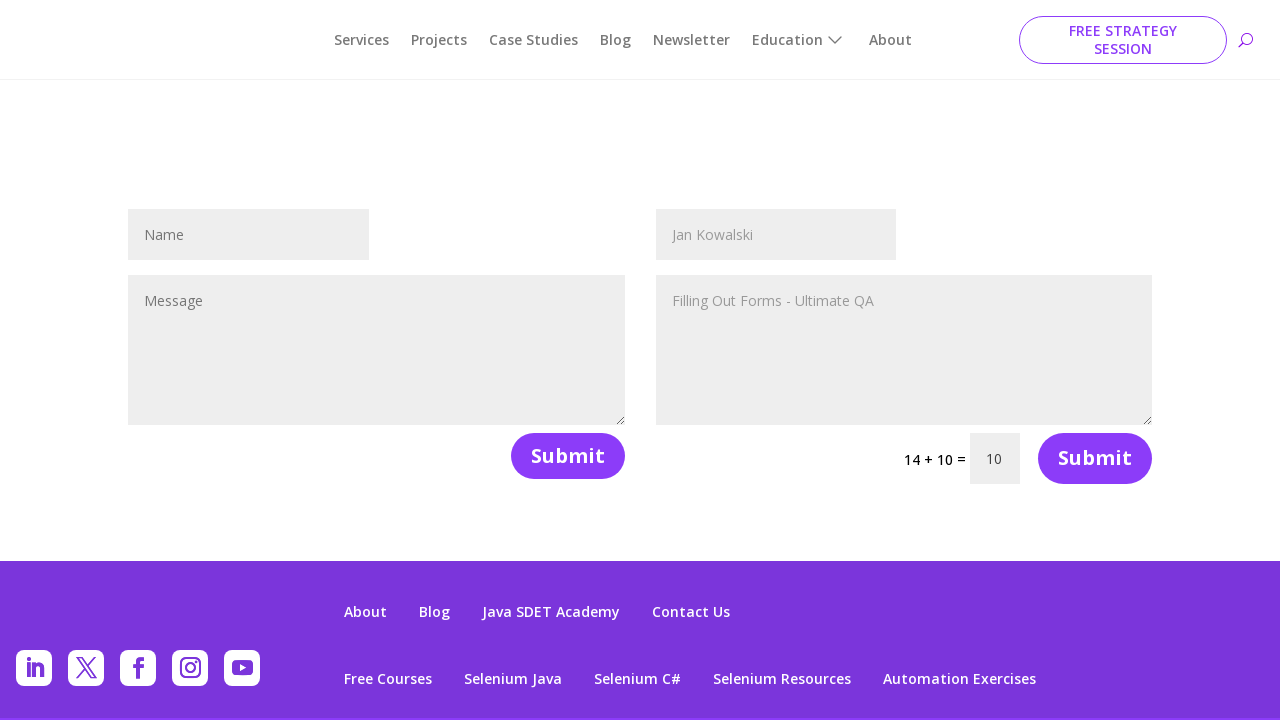

Clicked the form submit button at (1095, 458) on button[name='et_builder_submit_button'] >> nth=1
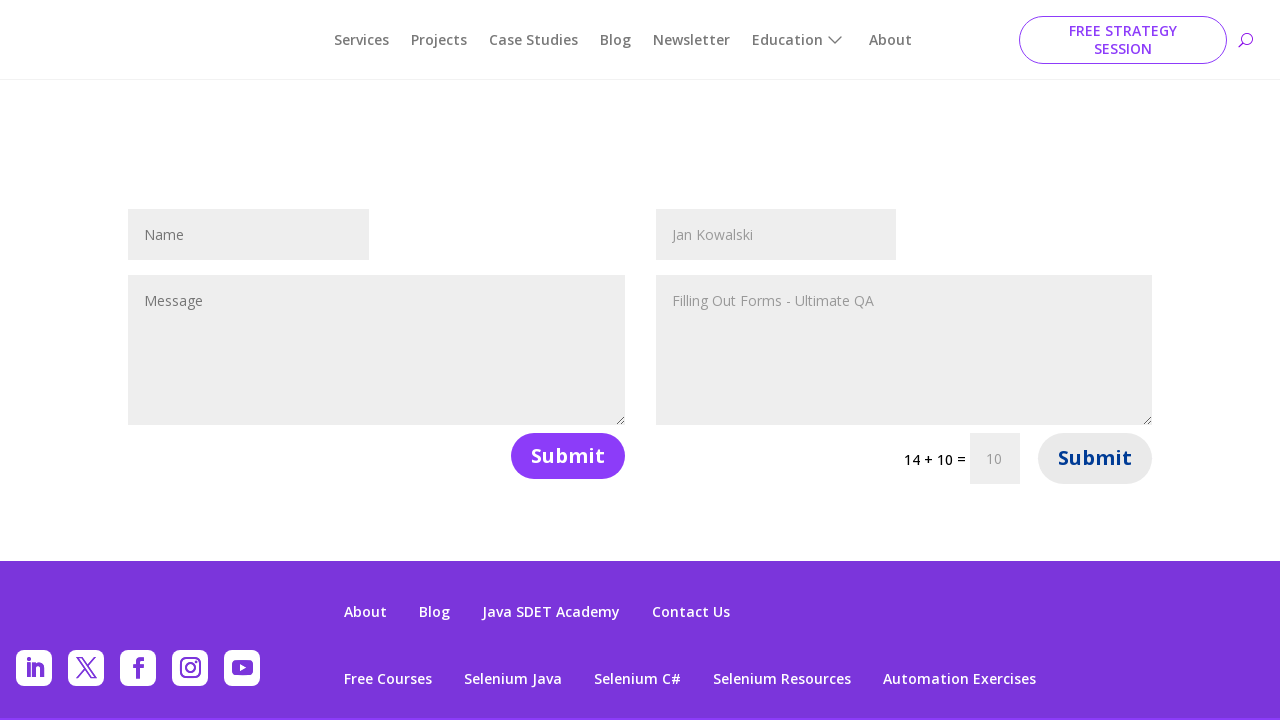

Form submission successful and success message displayed
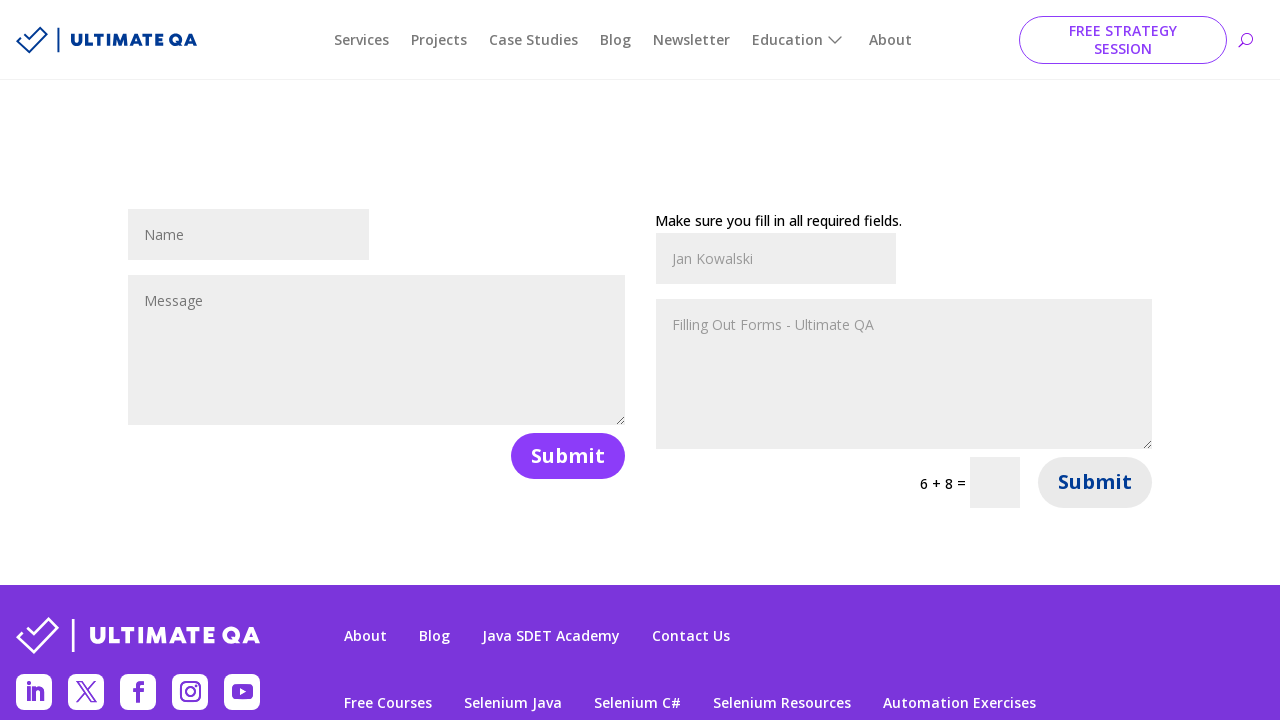

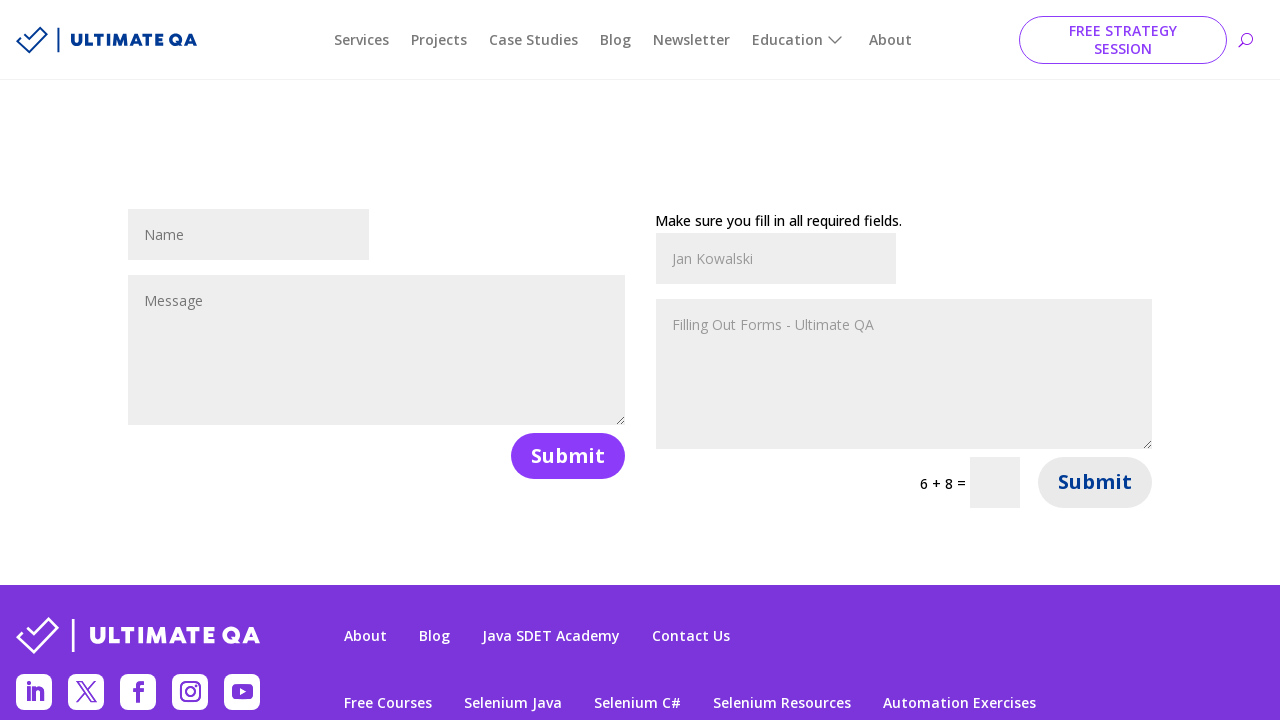